Navigates to a link shortener URL and waits for the page to fully load, verifying the page reaches network idle state.

Starting URL: https://4br.me/r3F19LoX

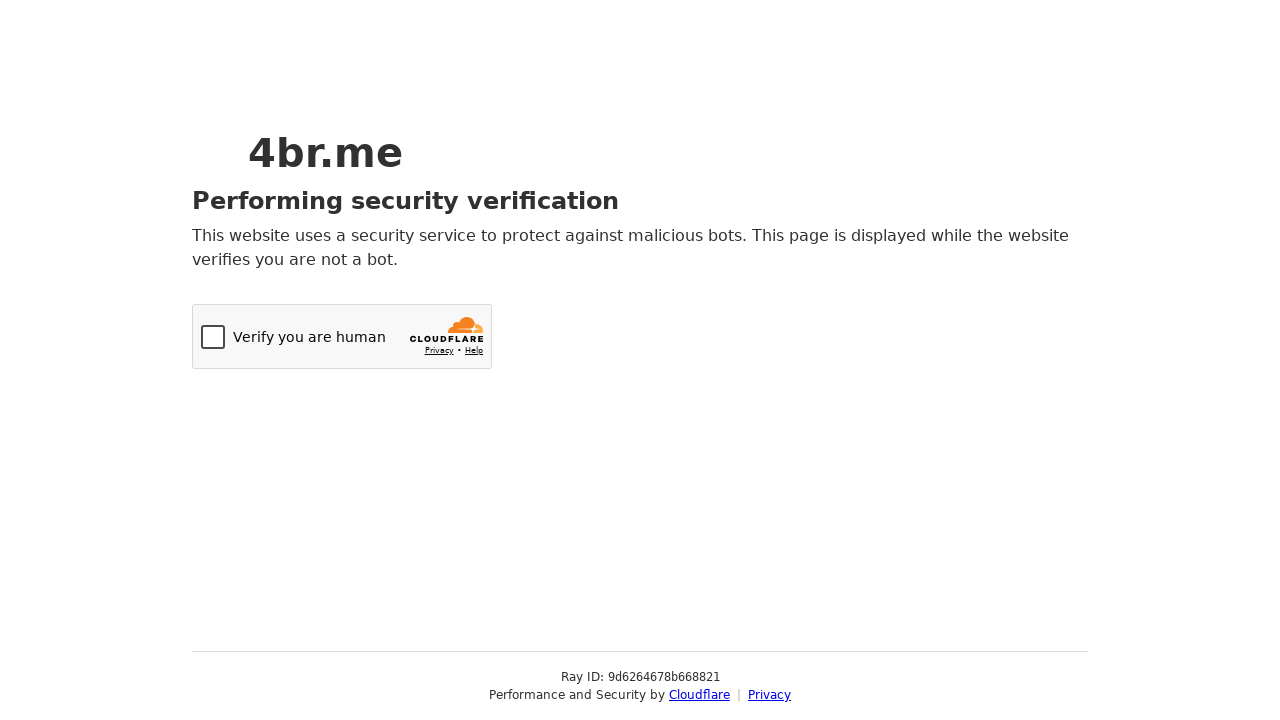

Navigated to link shortener URL https://4br.me/r3F19LoX
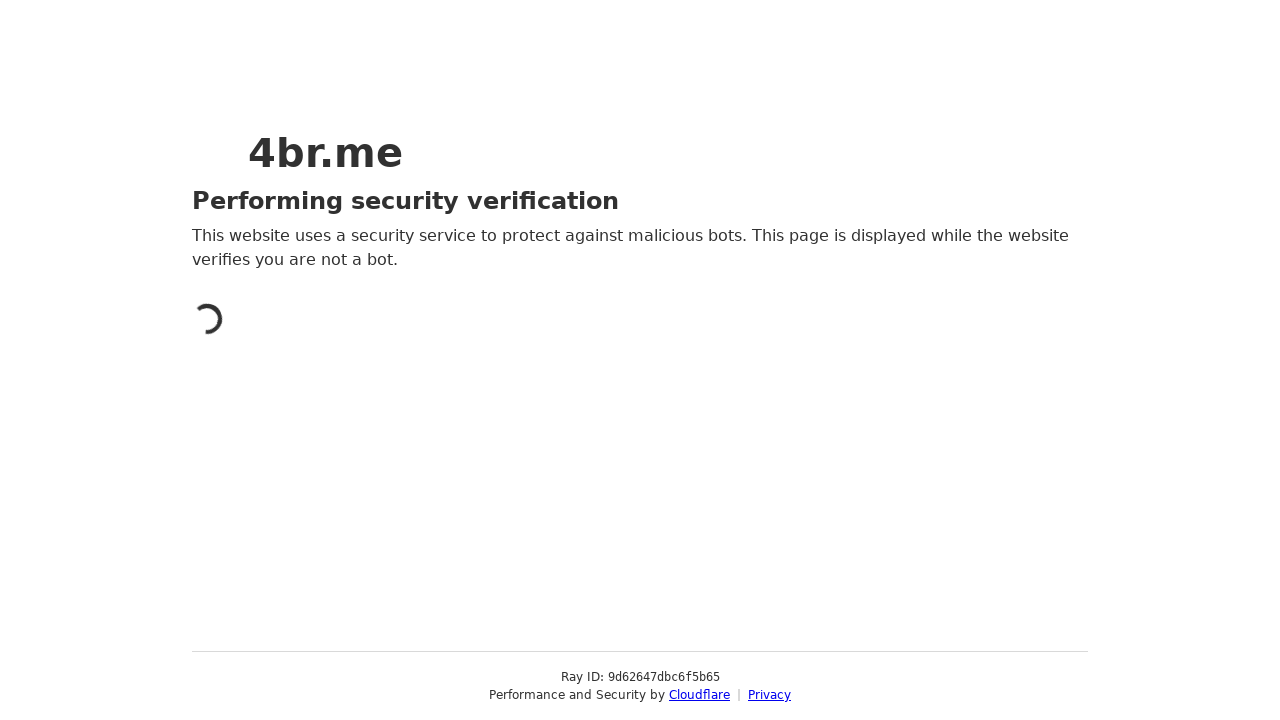

Page reached network idle state - fully loaded
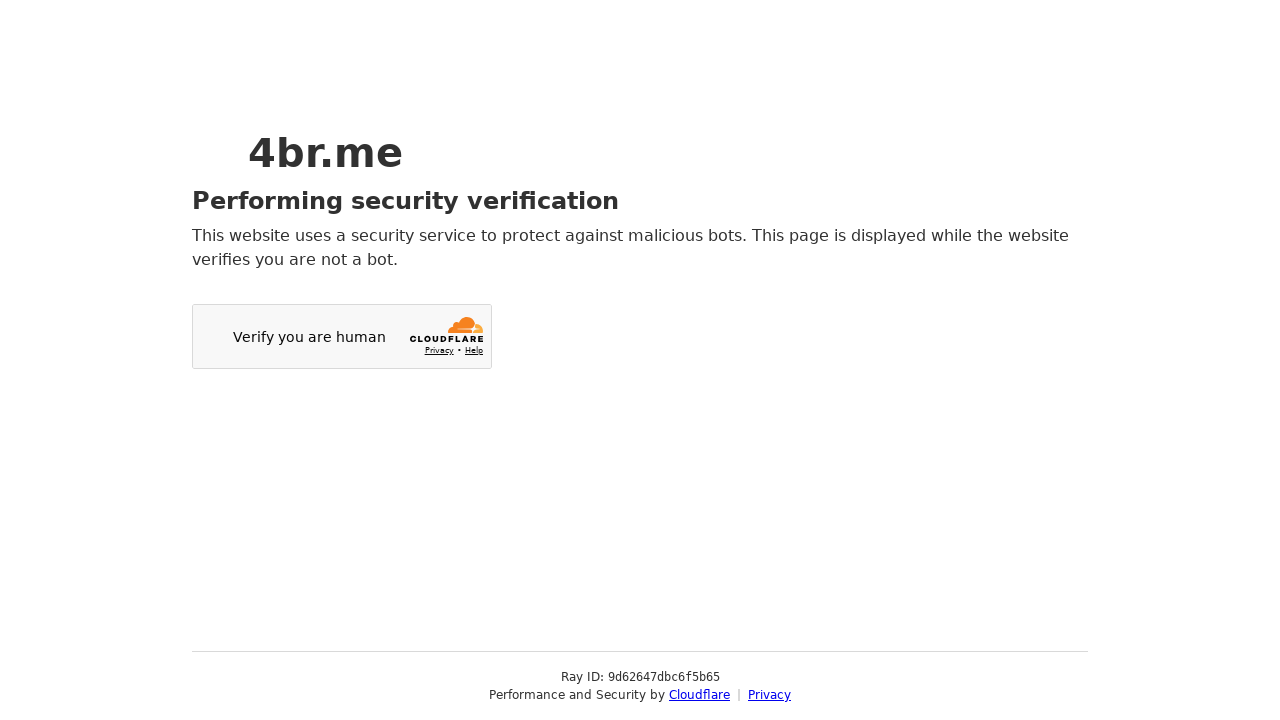

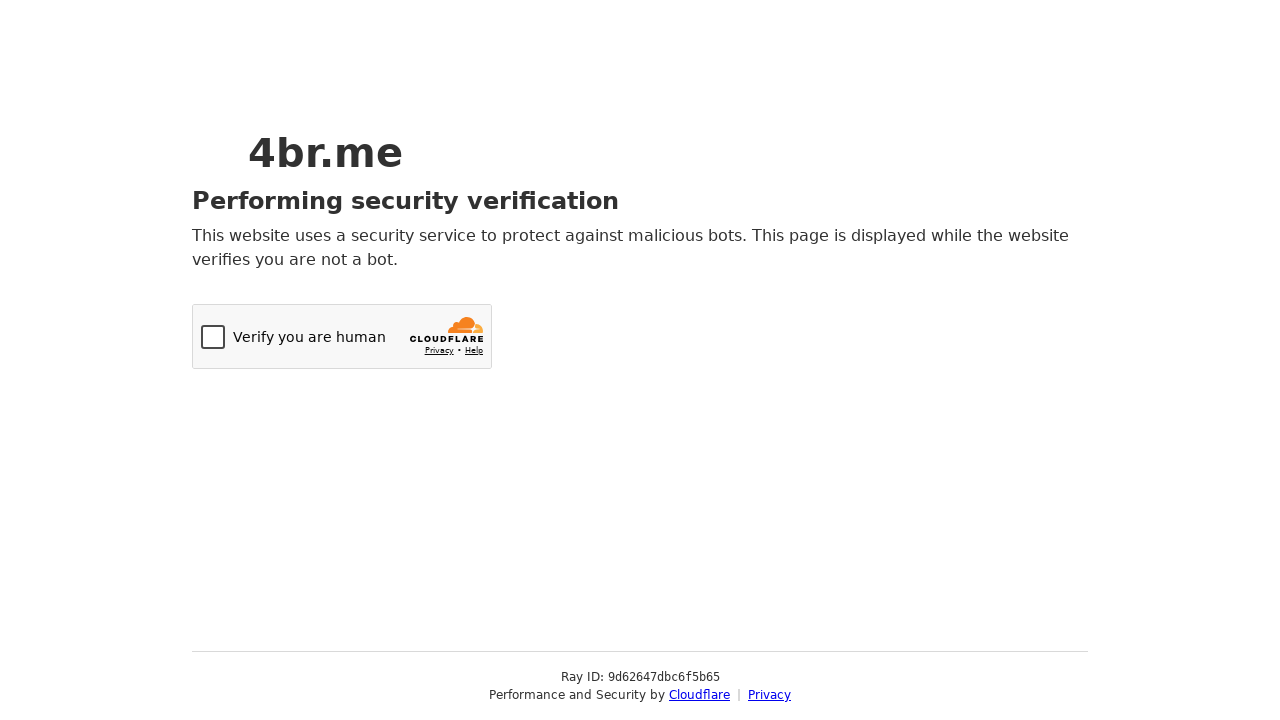